Tests custom checkboxes and radio buttons by selecting, verifying, and deselecting specific options on a form

Starting URL: https://automationfc.github.io/multiple-fields/

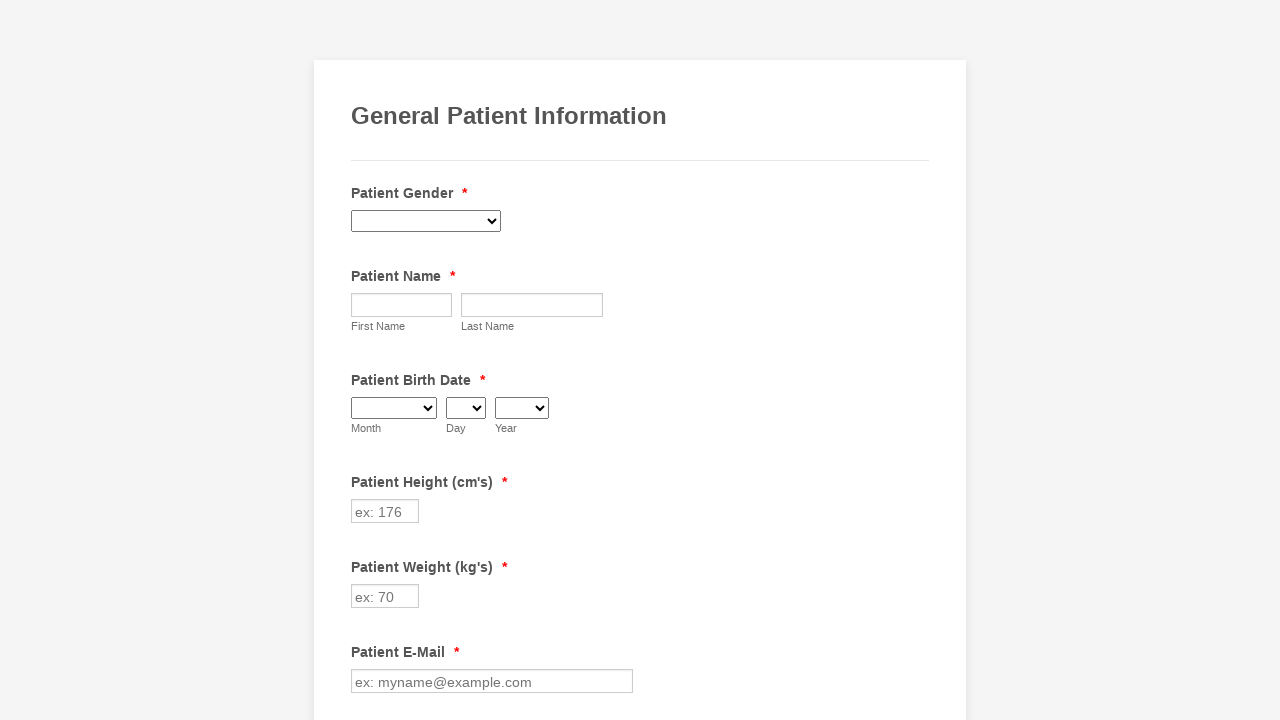

Clicked Cancer checkbox to select it at (362, 360) on xpath=//input[@value='Cancer']
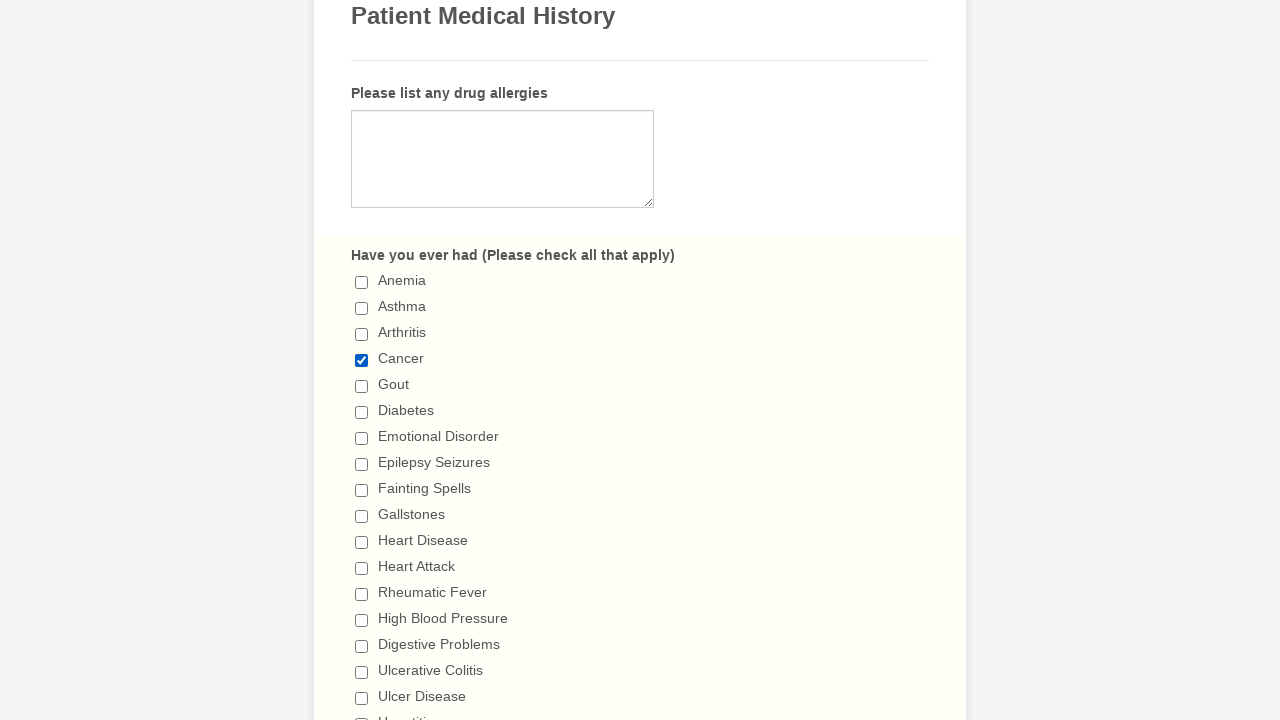

Clicked Fainting Spells checkbox to select it at (362, 490) on xpath=//input[@value='Fainting Spells']
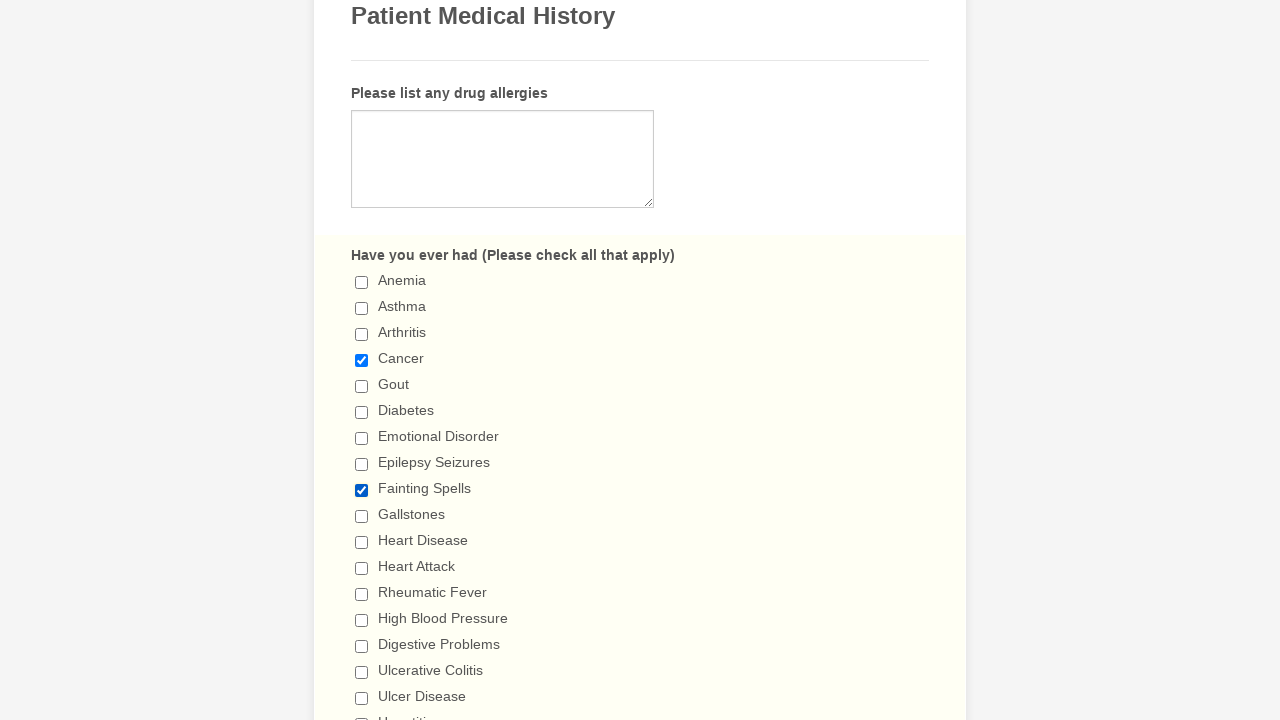

Verified Cancer checkbox is selected
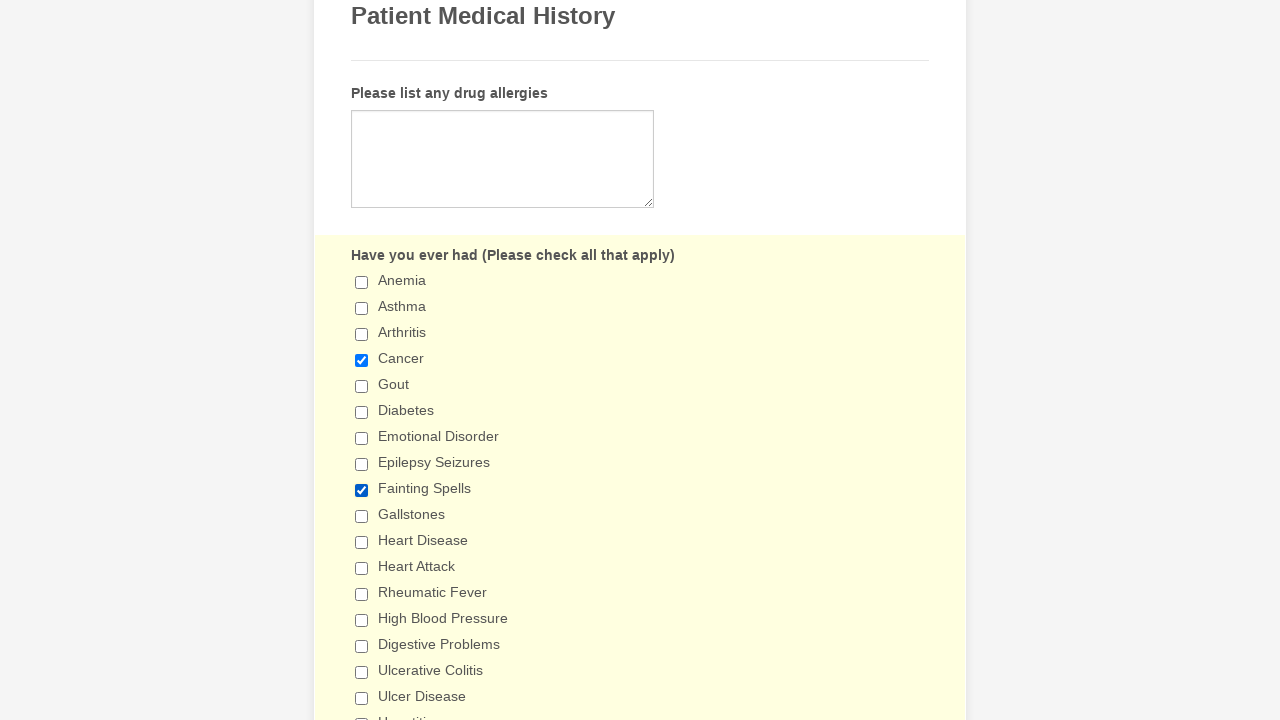

Verified Fainting Spells checkbox is selected
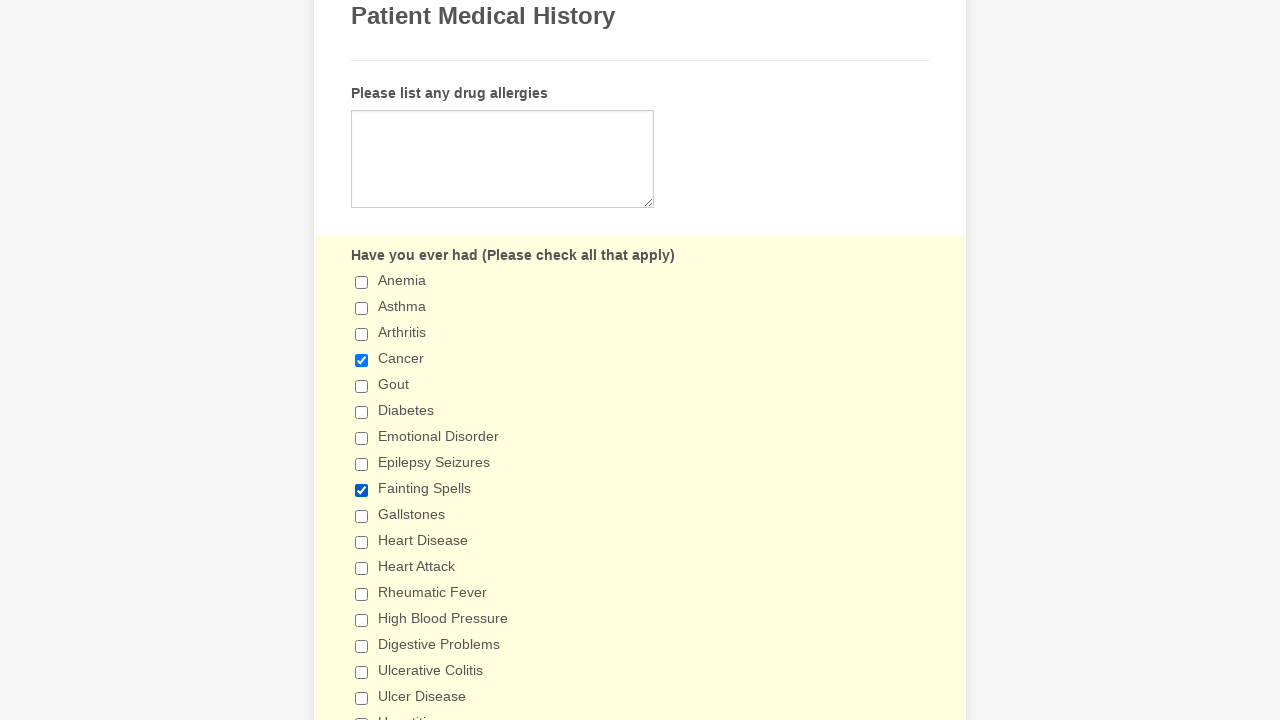

Clicked 5+ days radio button to select it at (362, 361) on xpath=//input[@value='5+ days']
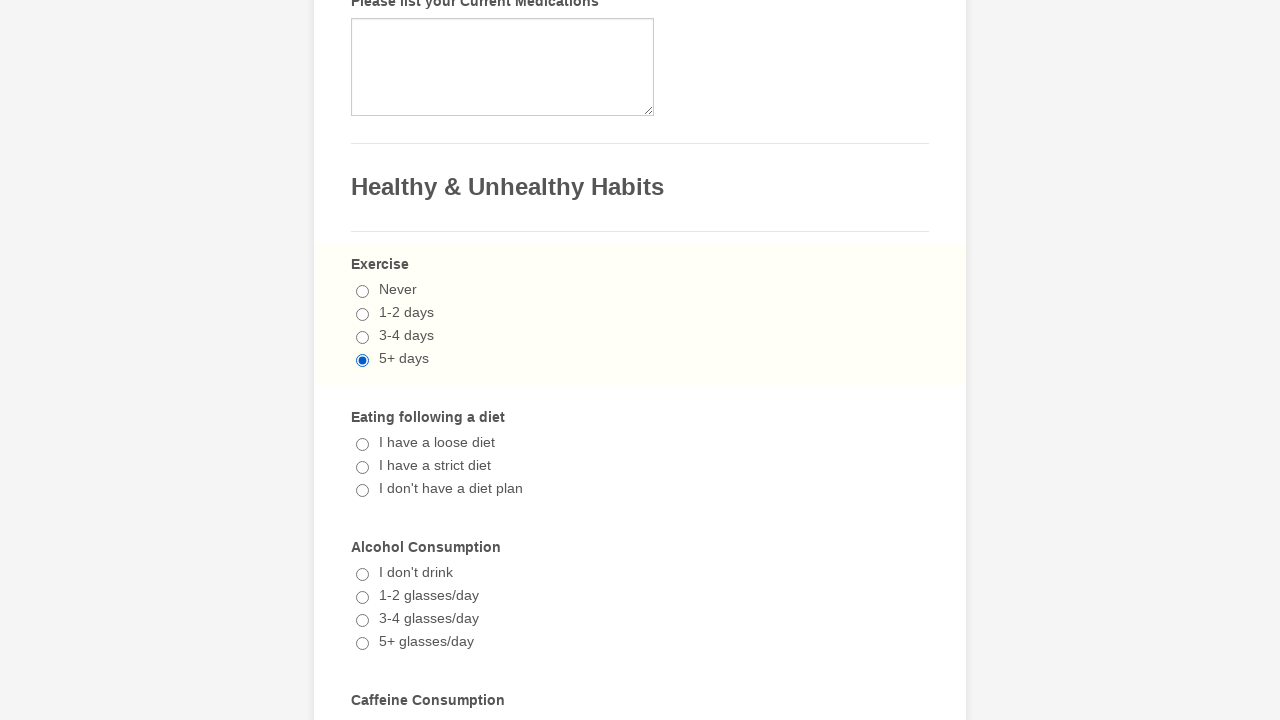

Clicked 1-2 days radio button, deselecting 5+ days at (362, 315) on xpath=//input[@value='1-2 days']
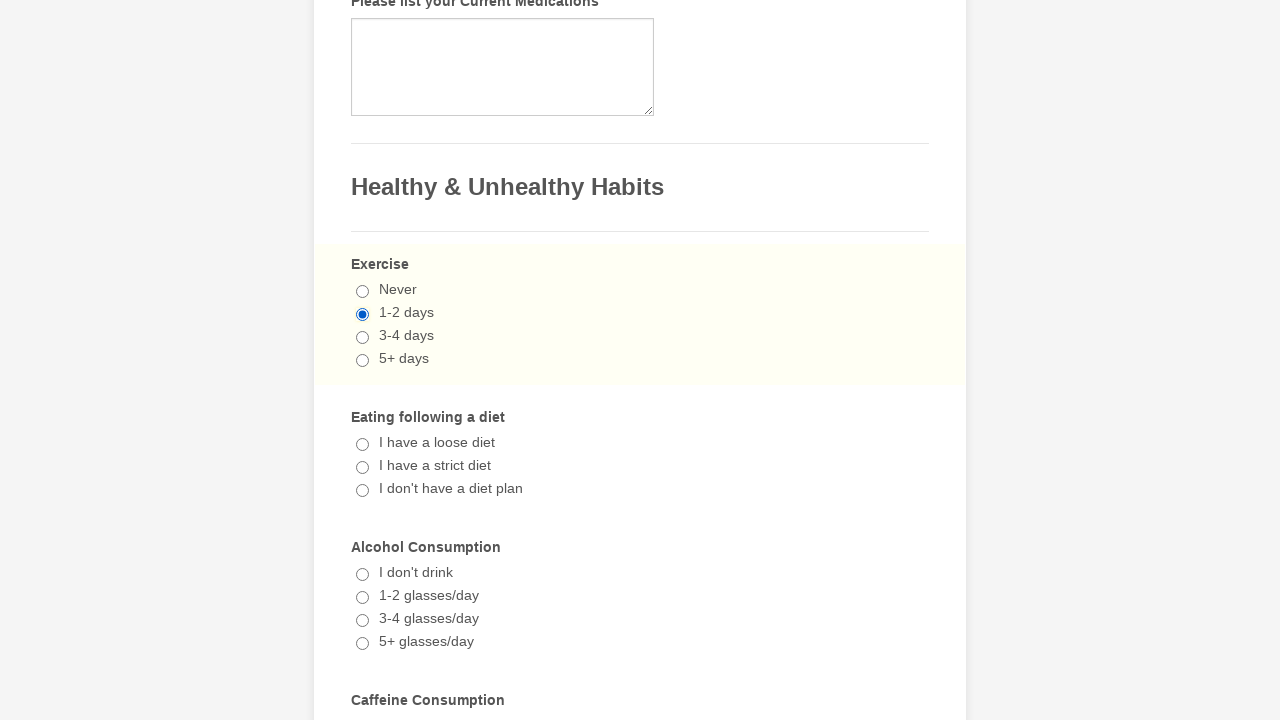

Clicked Cancer checkbox to deselect it at (362, 360) on xpath=//input[@value='Cancer']
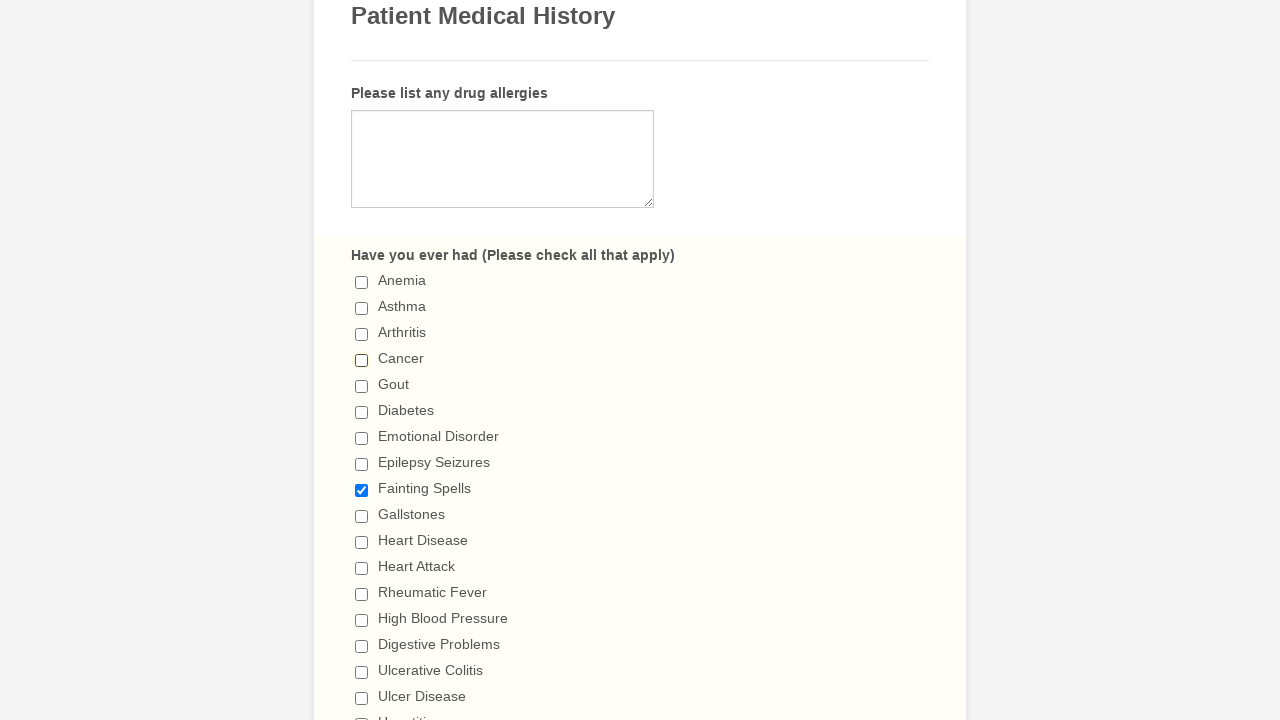

Clicked Fainting Spells checkbox to deselect it at (362, 490) on xpath=//input[@value='Fainting Spells']
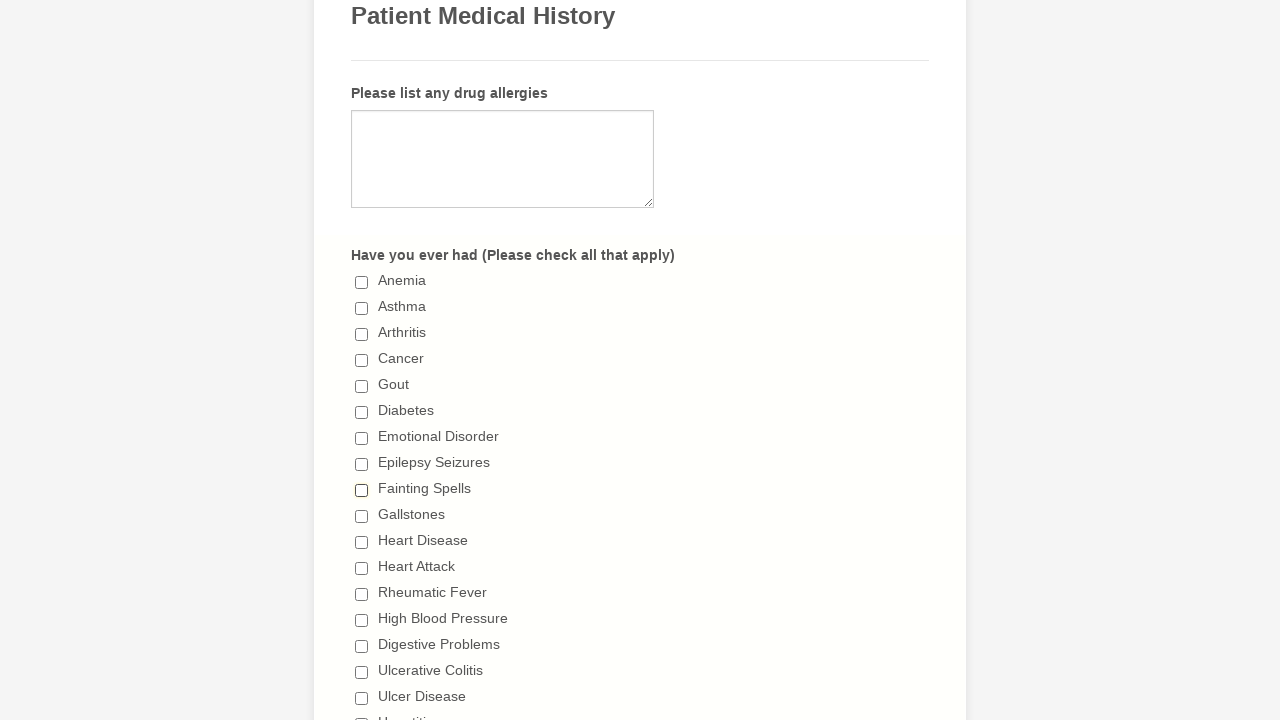

Clicked 5+ days radio button again, deselecting 1-2 days at (362, 361) on xpath=//input[@value='5+ days']
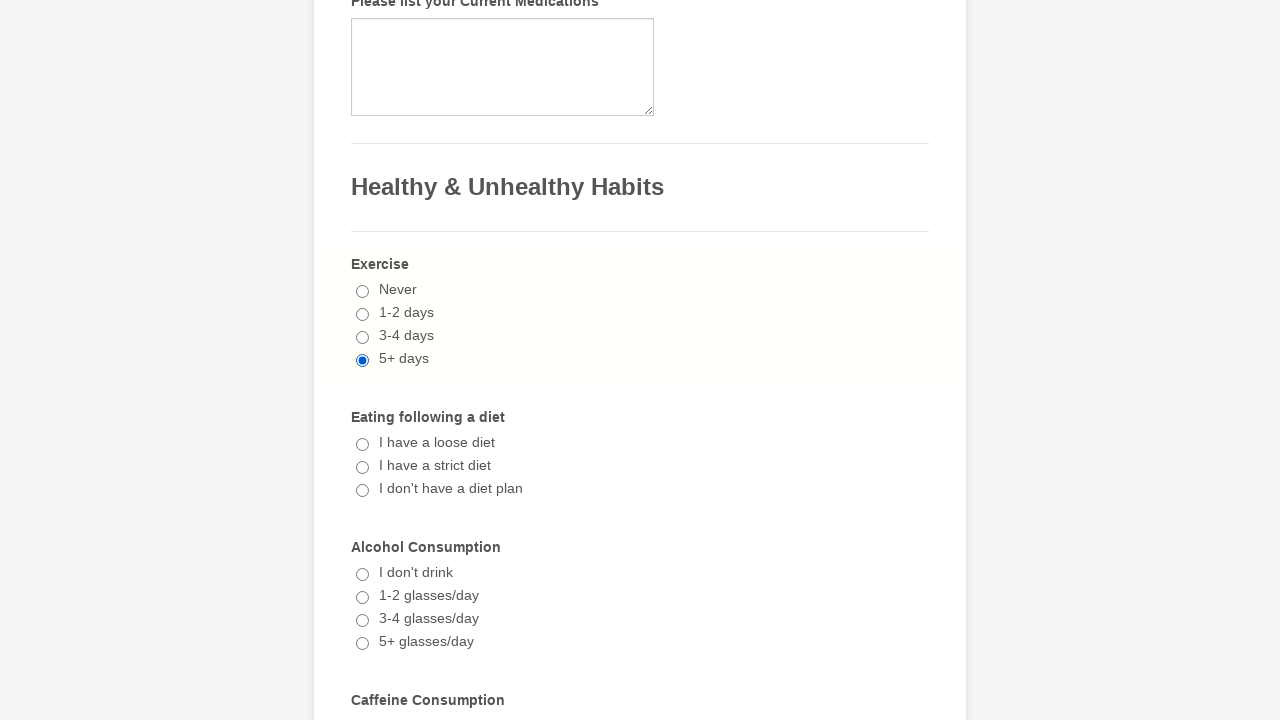

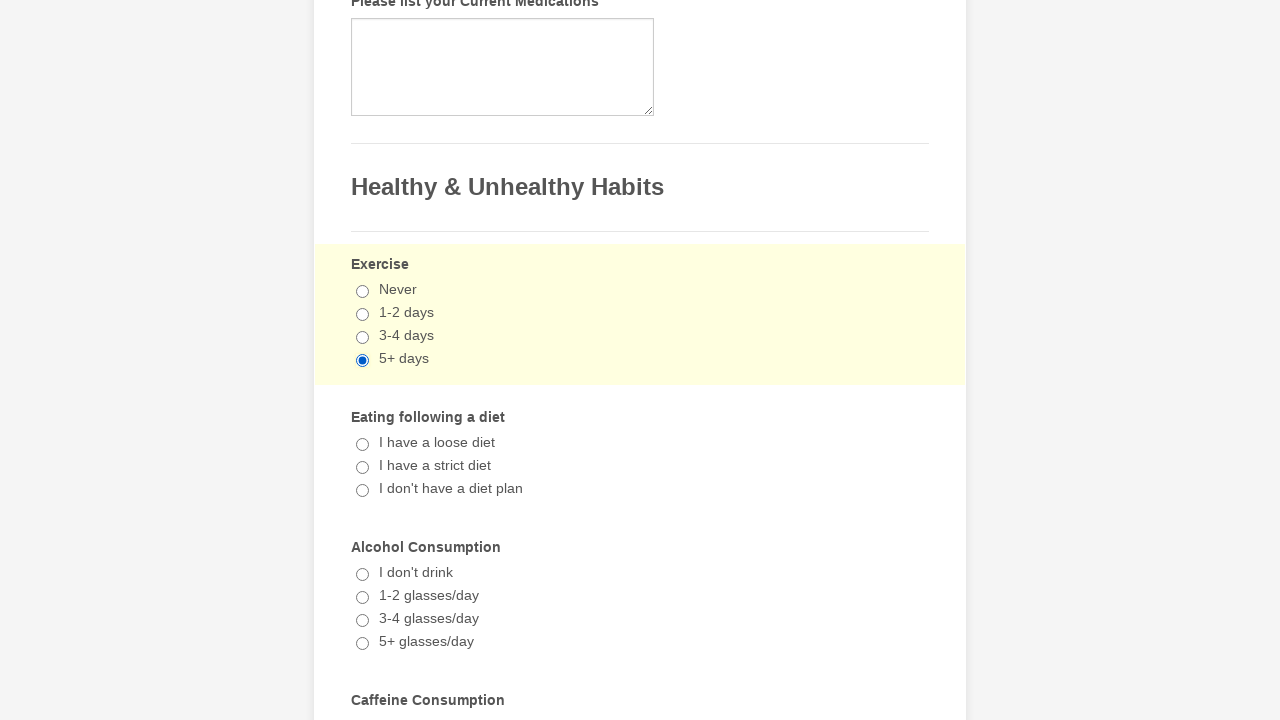